Navigates to talks page and retrieves the og:image URL, then navigates to that image

Starting URL: https://roe.dev/talks

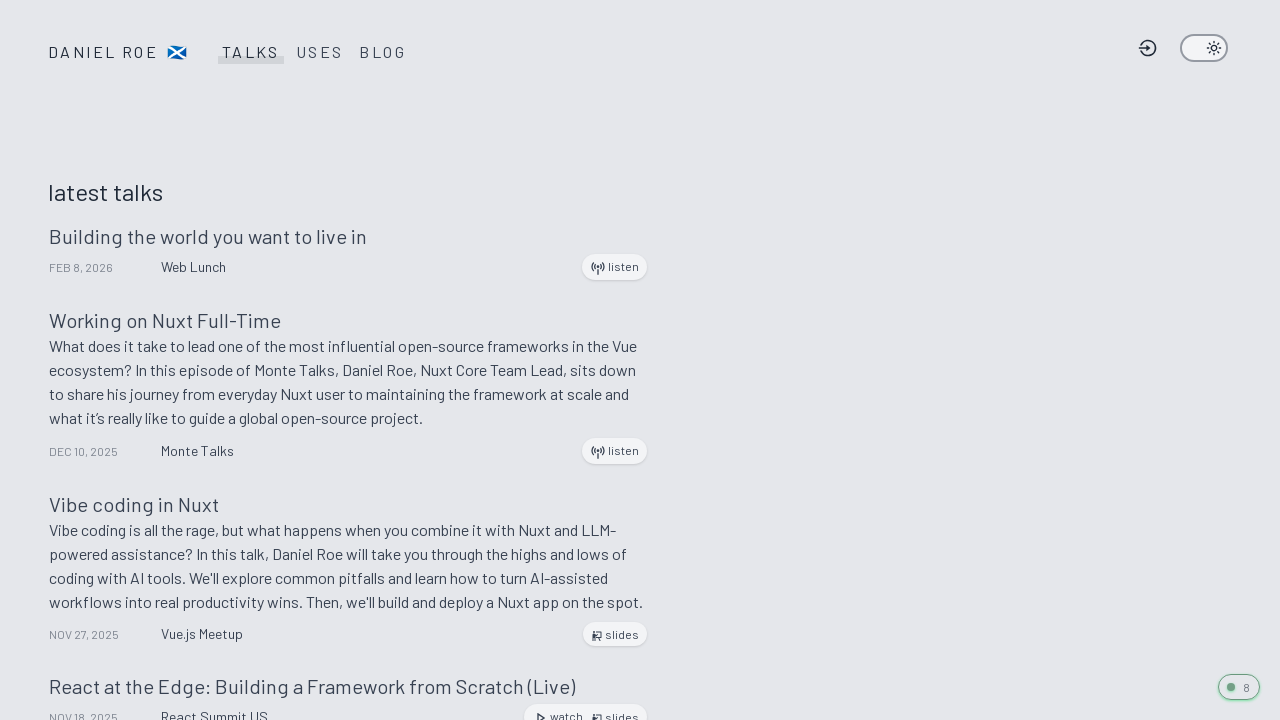

Located og:image meta tag element
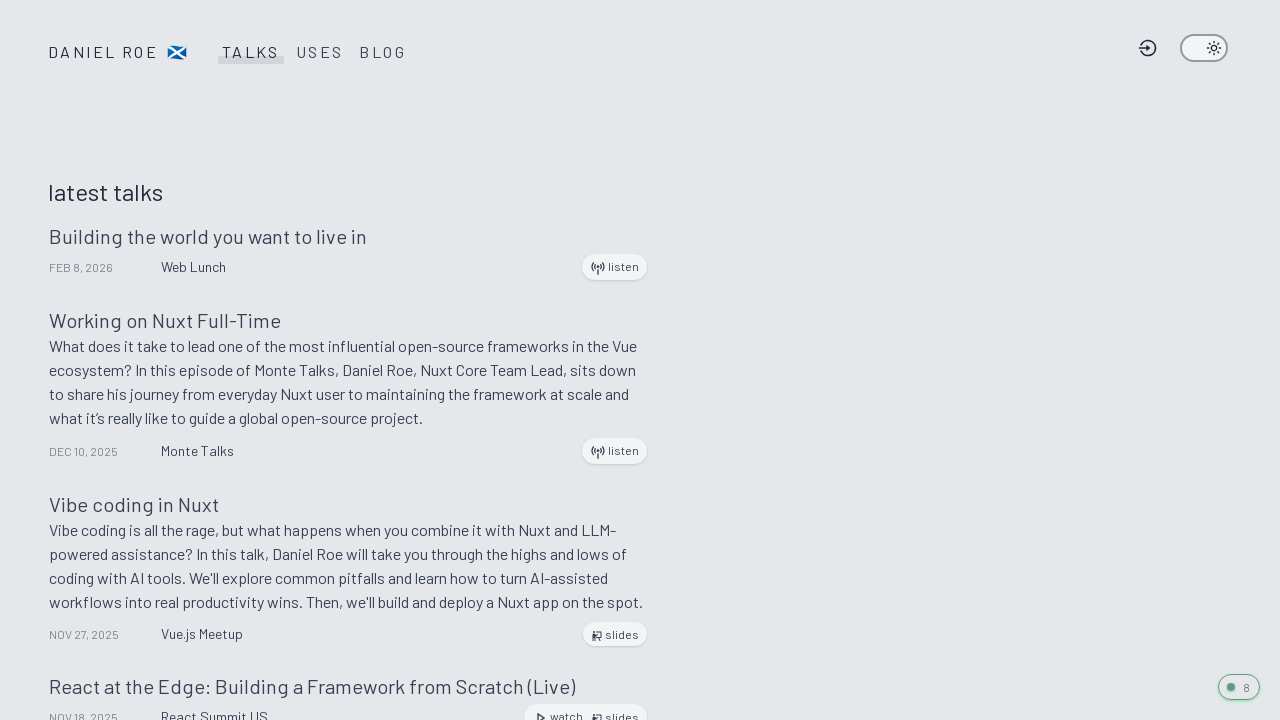

Retrieved og:image URL from meta tag content
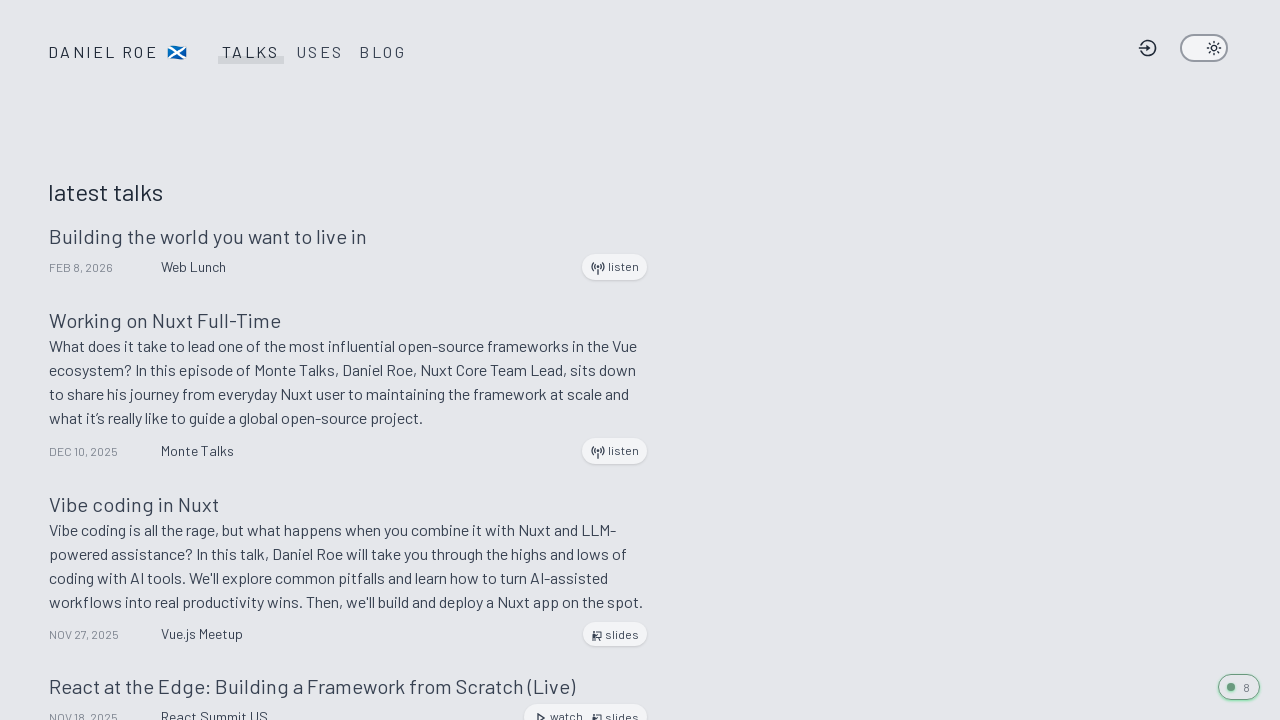

Navigated to og:image URL
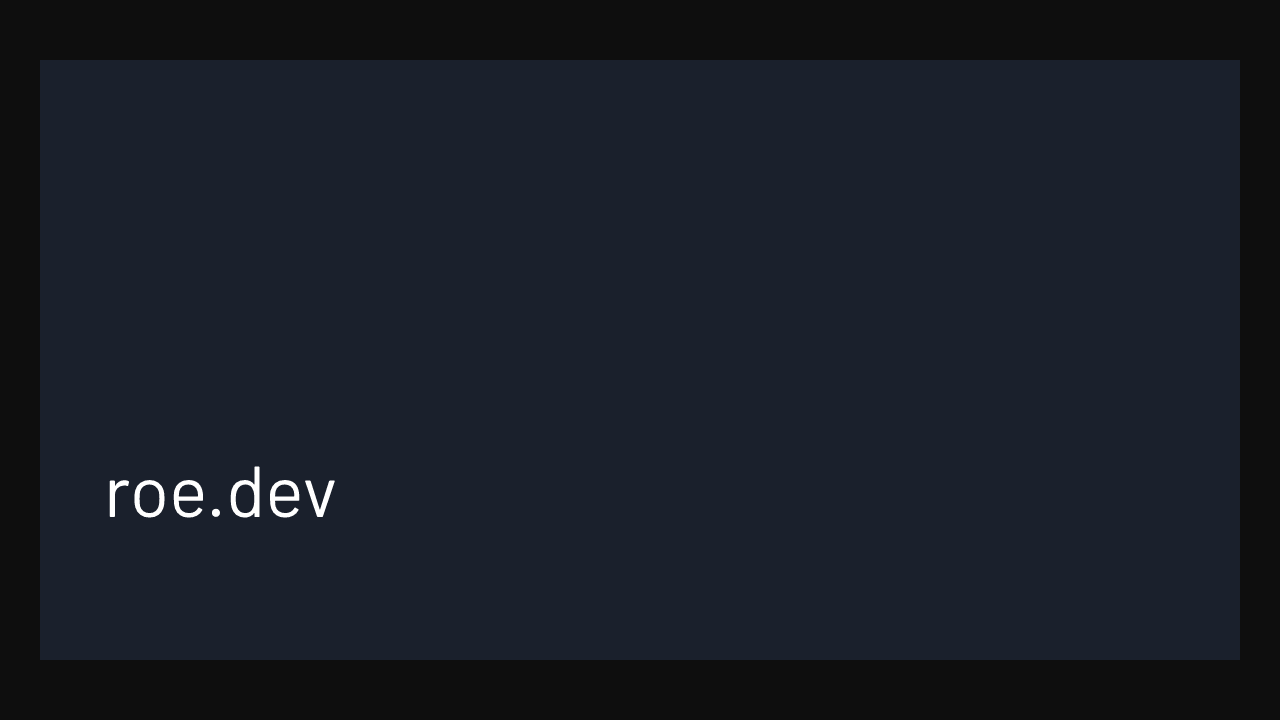

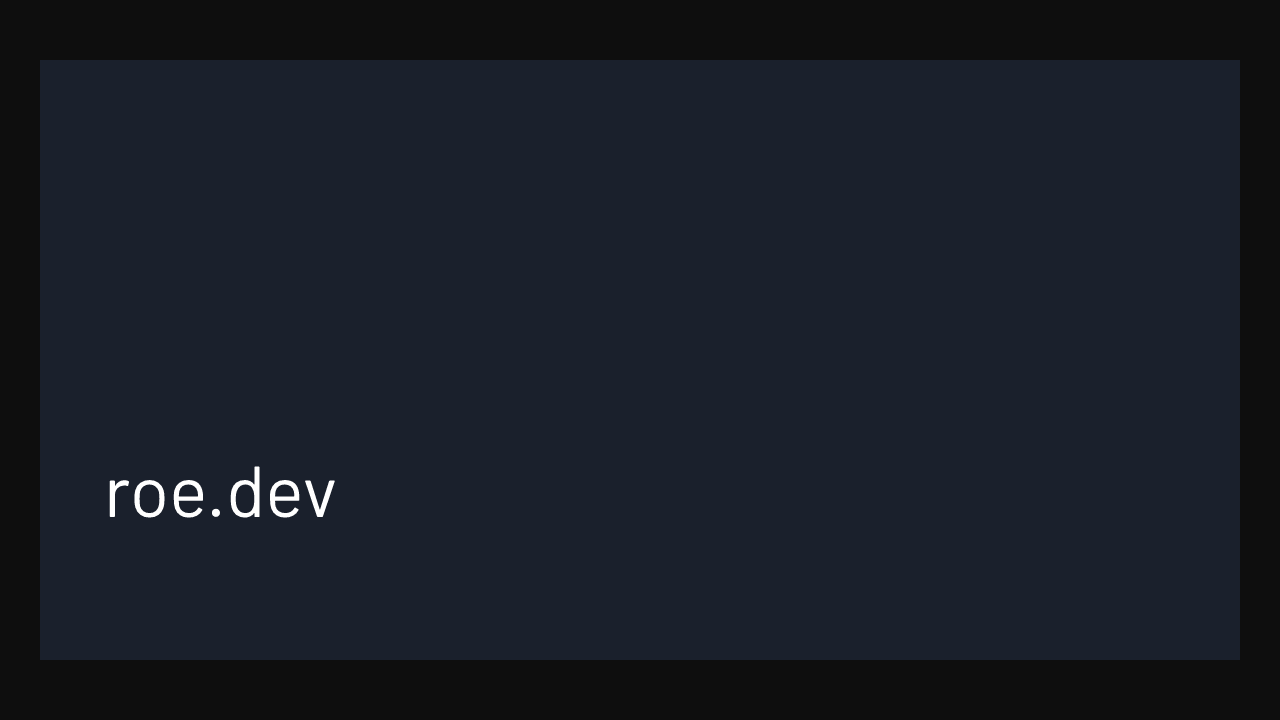